Tests JavaScript alert acceptance by clicking the alert button, accepting the alert dialog, and verifying the result message displays success

Starting URL: https://the-internet.herokuapp.com/javascript_alerts

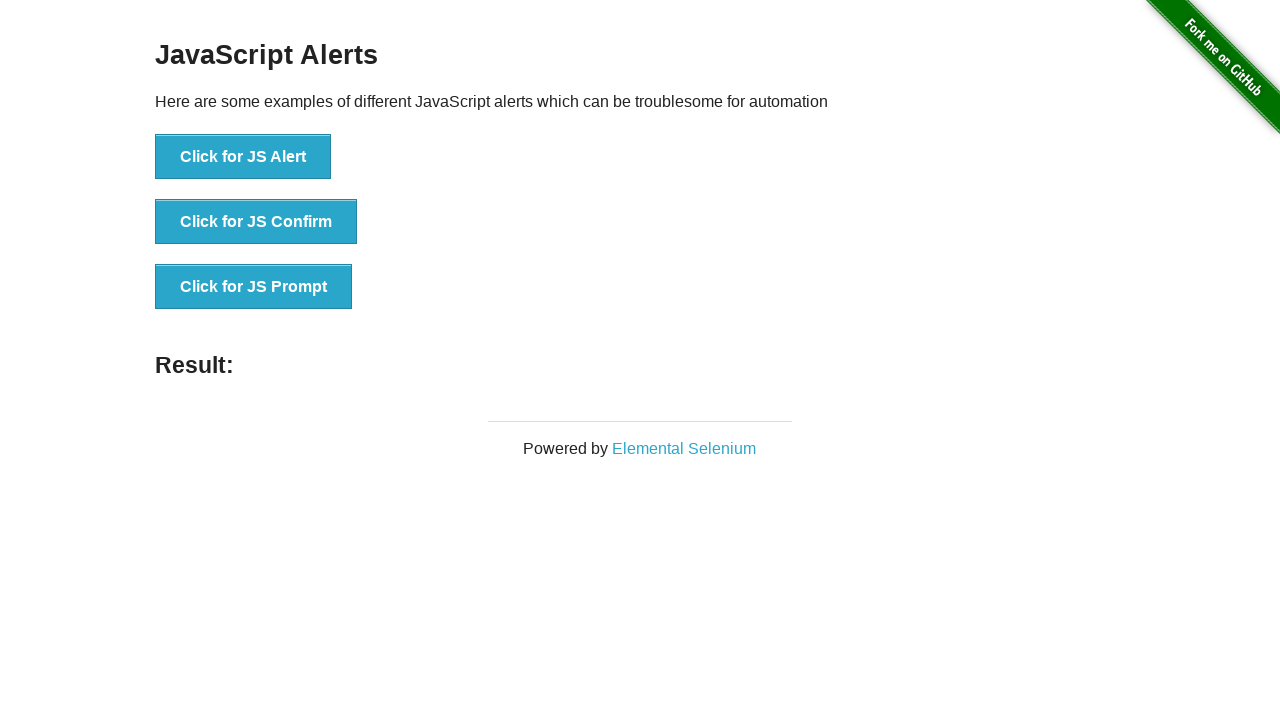

Clicked the JavaScript alert button at (243, 157) on button[onclick='jsAlert()']
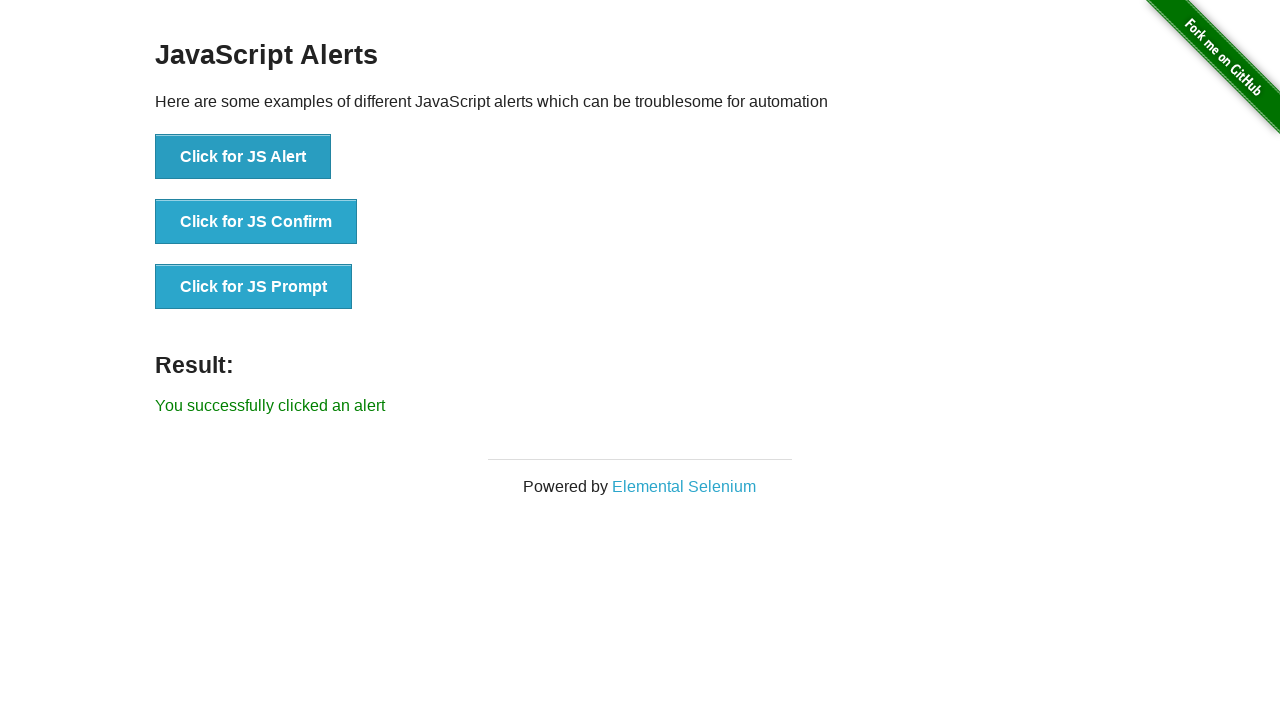

Set up dialog handler to accept alerts
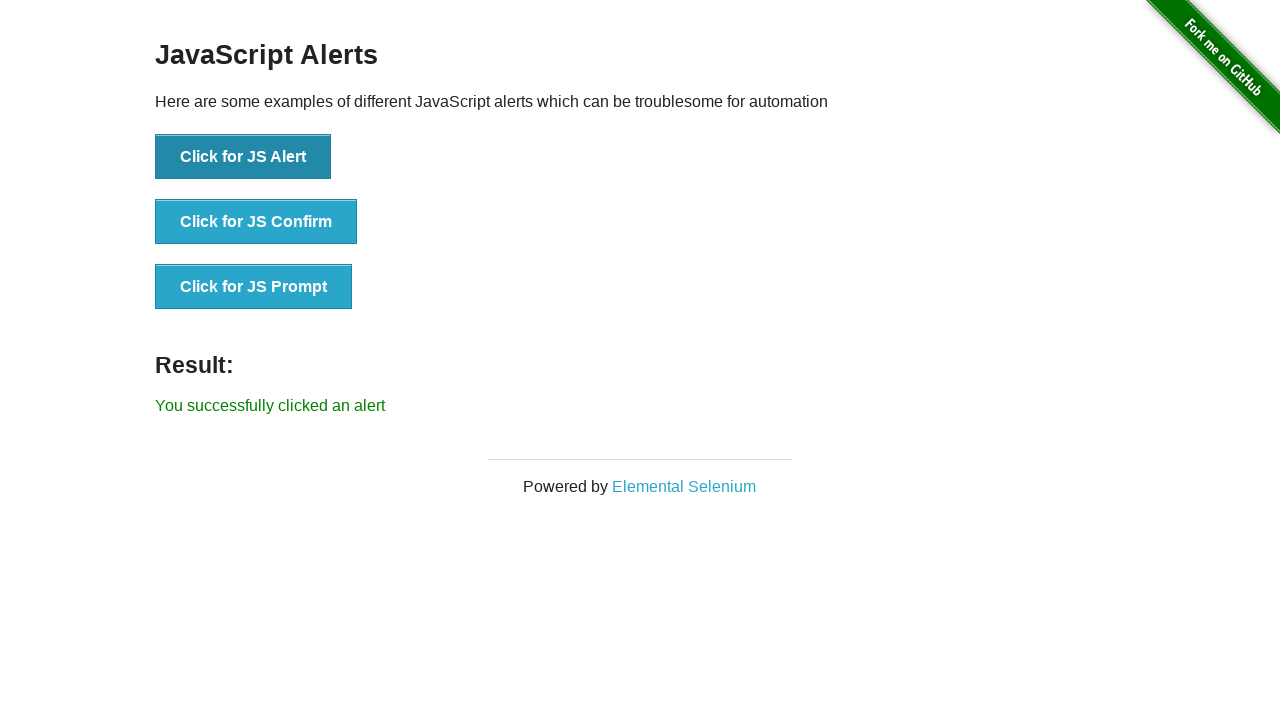

Clicked the JavaScript alert button again to trigger alert at (243, 157) on button[onclick='jsAlert()']
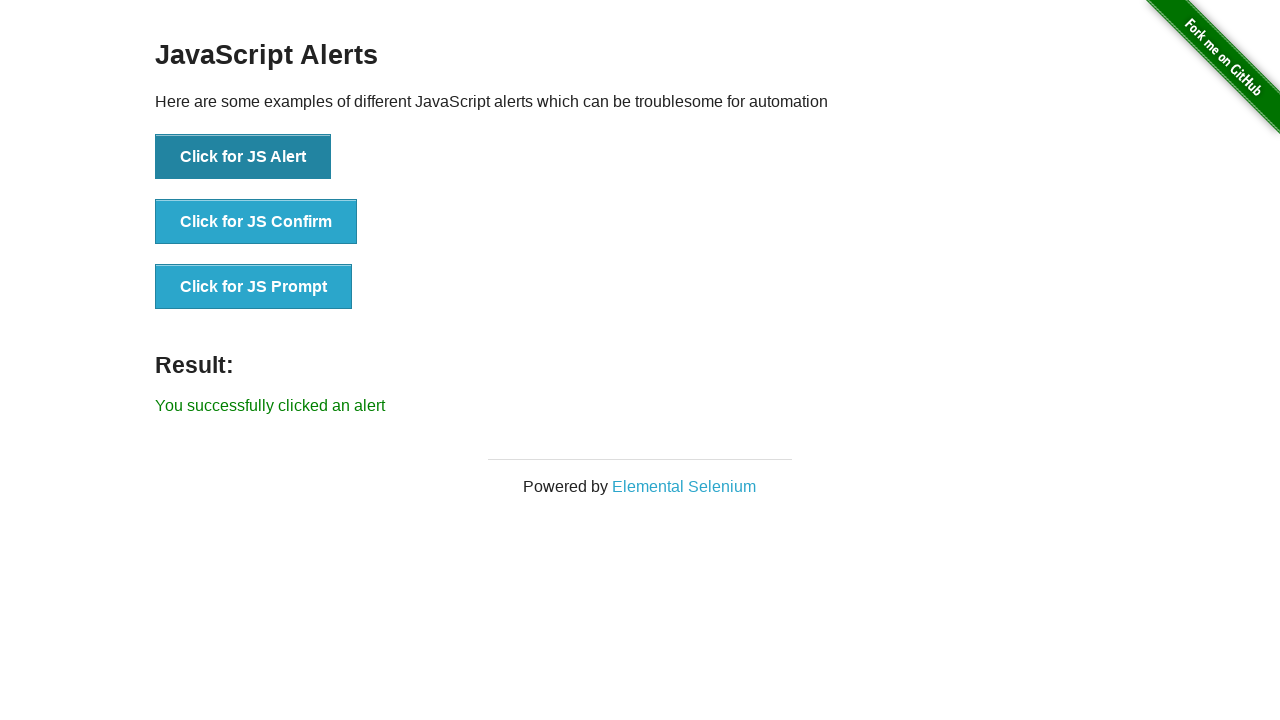

Waited for result message to appear
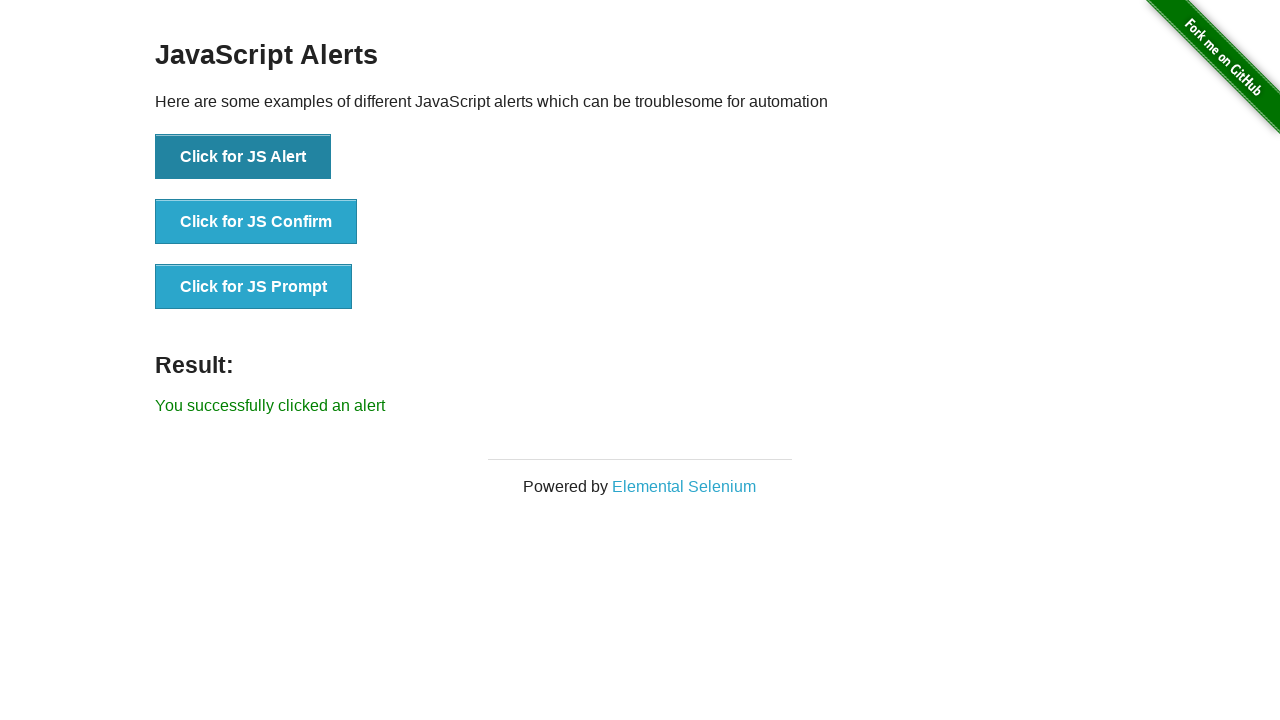

Retrieved result message text
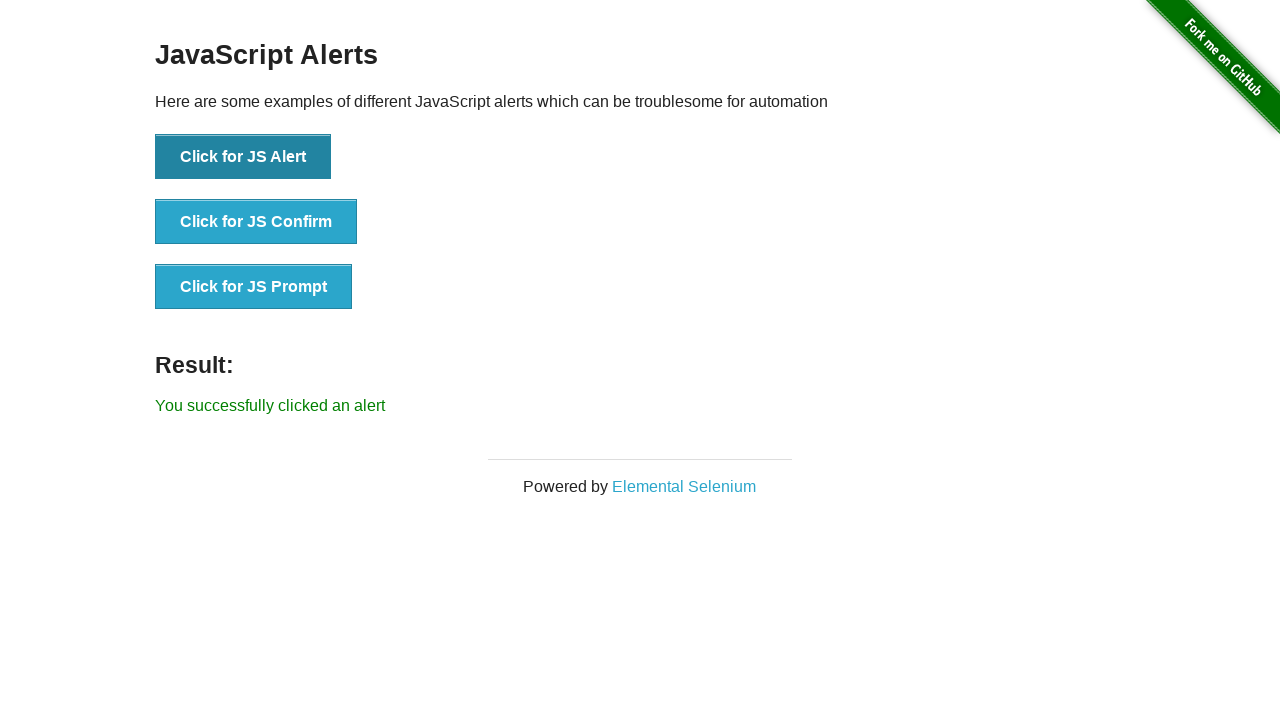

Verified result message displays success: 'You successfully clicked an alert'
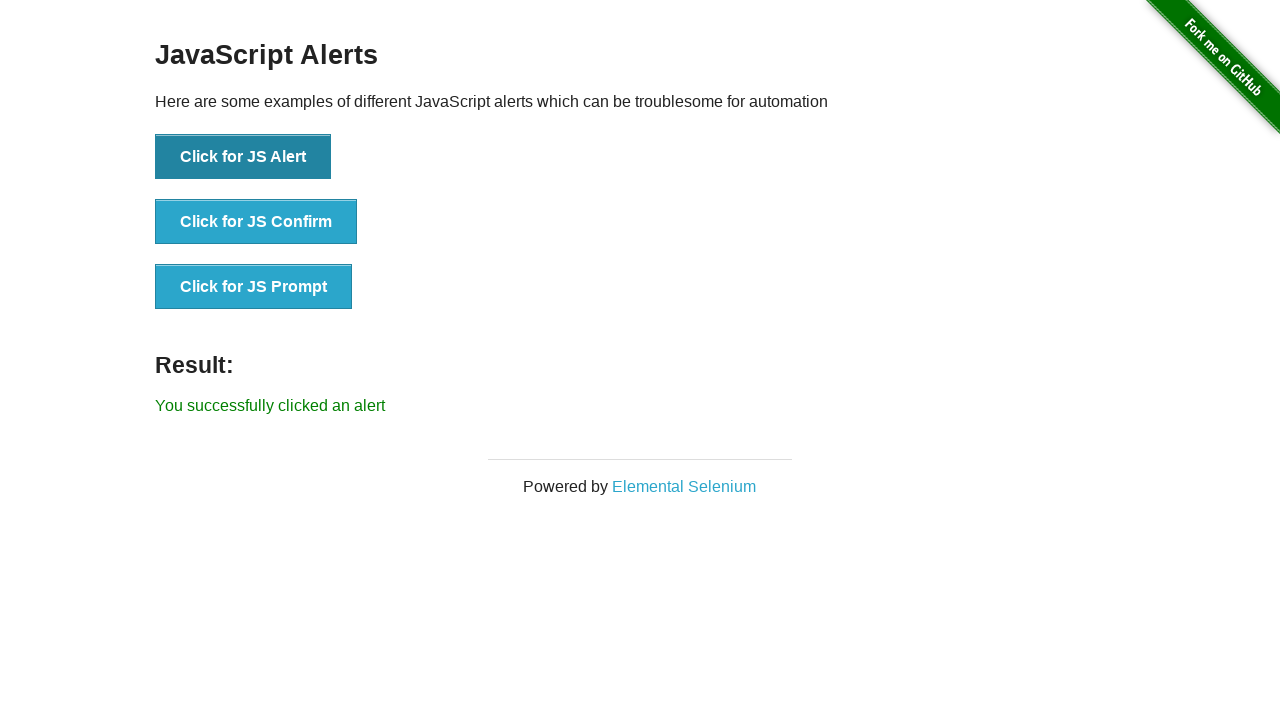

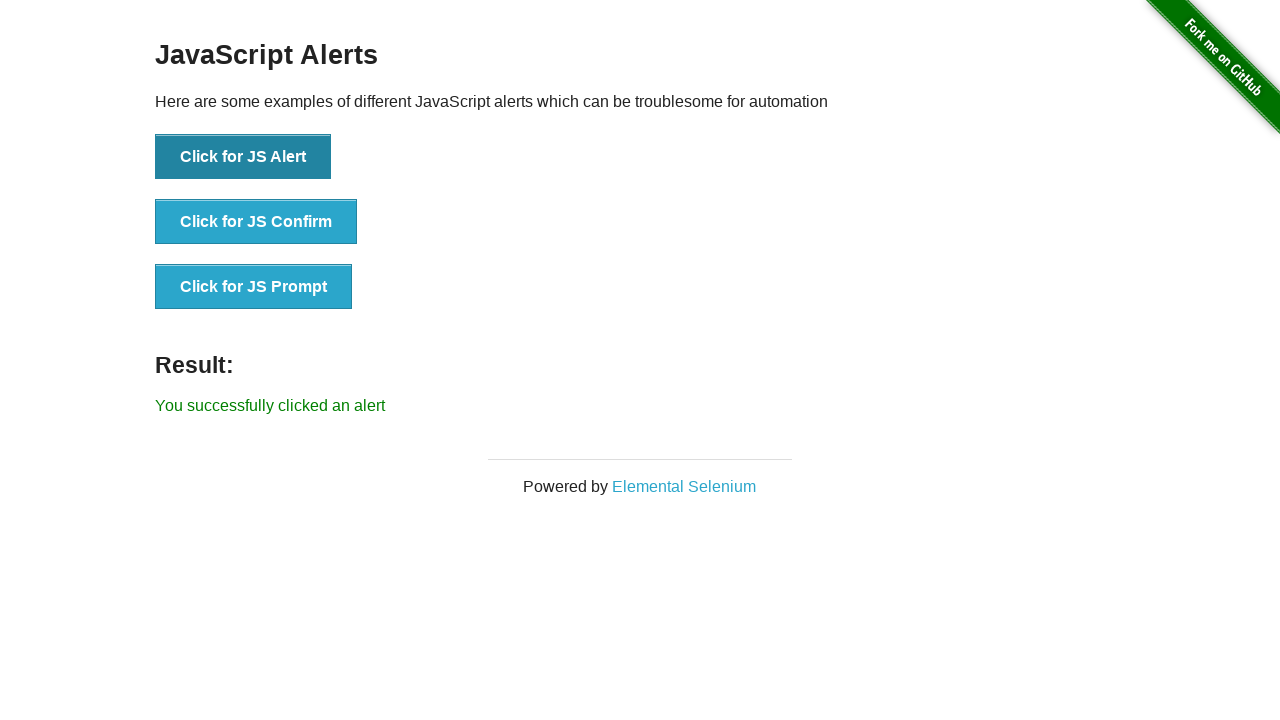